Tests a math puzzle page by extracting a value from an image attribute, calculating a result using a mathematical formula, filling in the answer, checking required checkboxes, and submitting the form

Starting URL: http://suninjuly.github.io/get_attribute.html

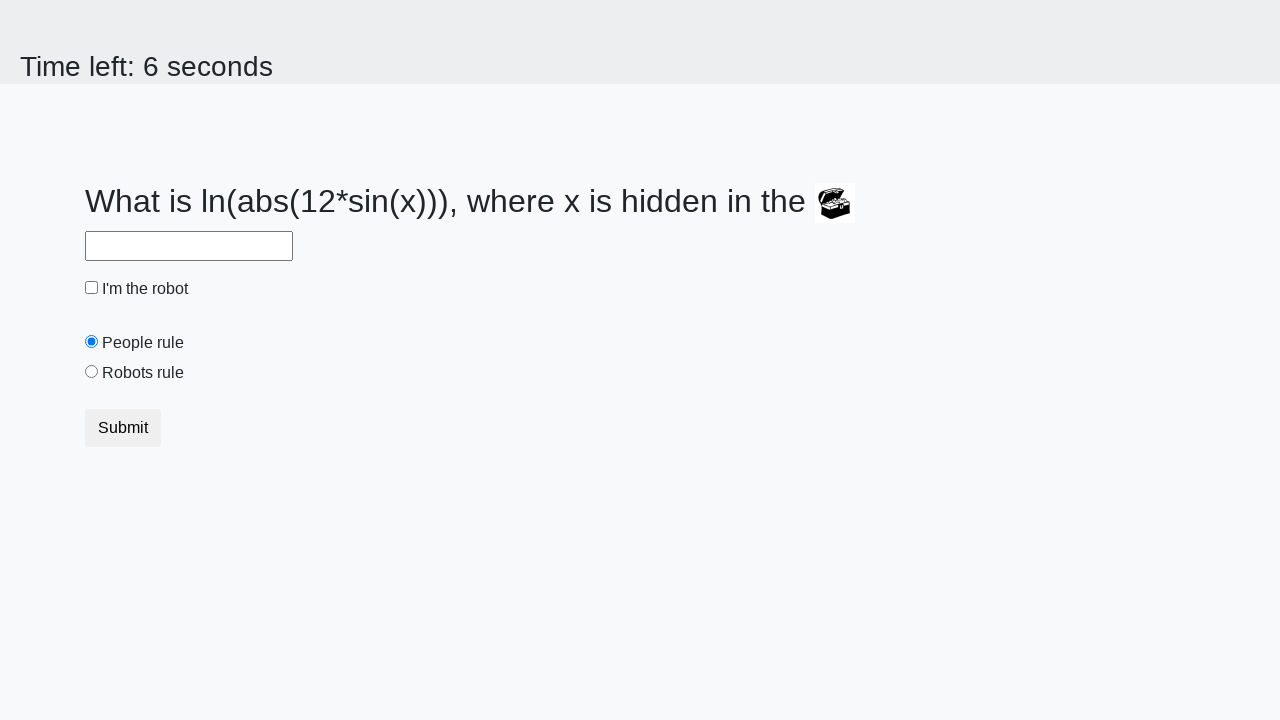

Located treasure image element
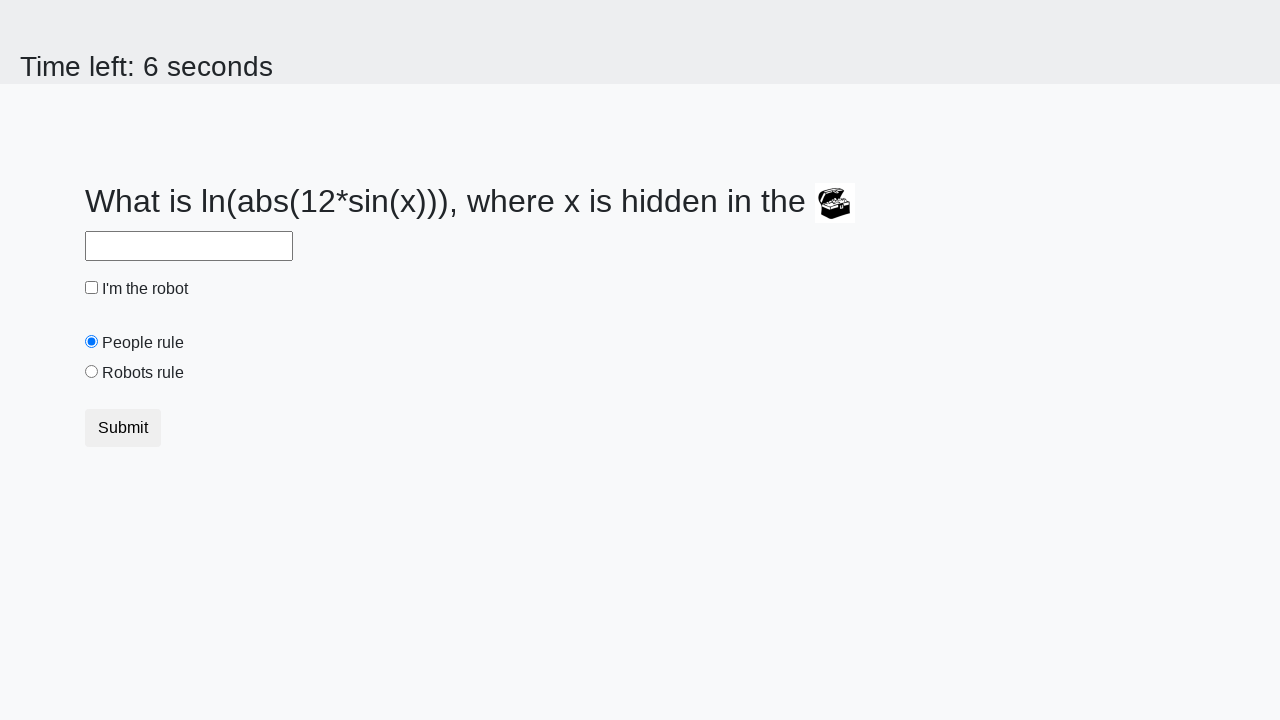

Extracted valuex attribute from treasure image: 411
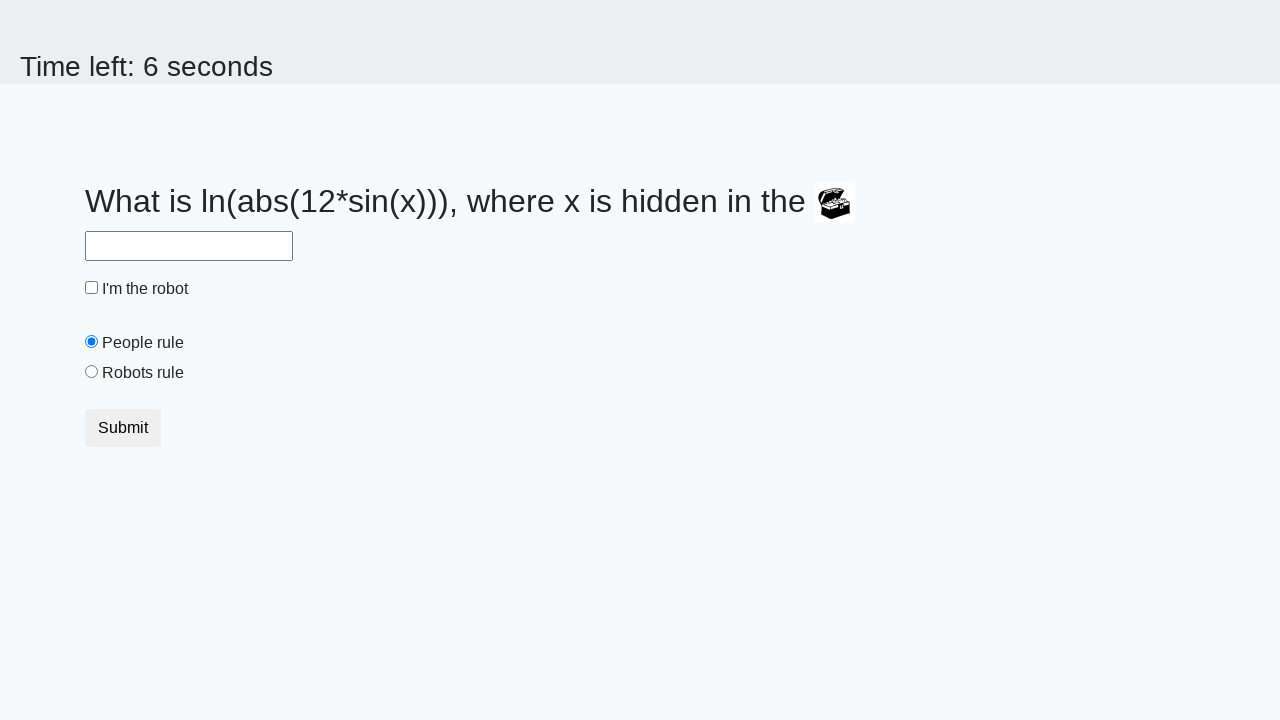

Calculated math puzzle answer: 1.8339091236143168
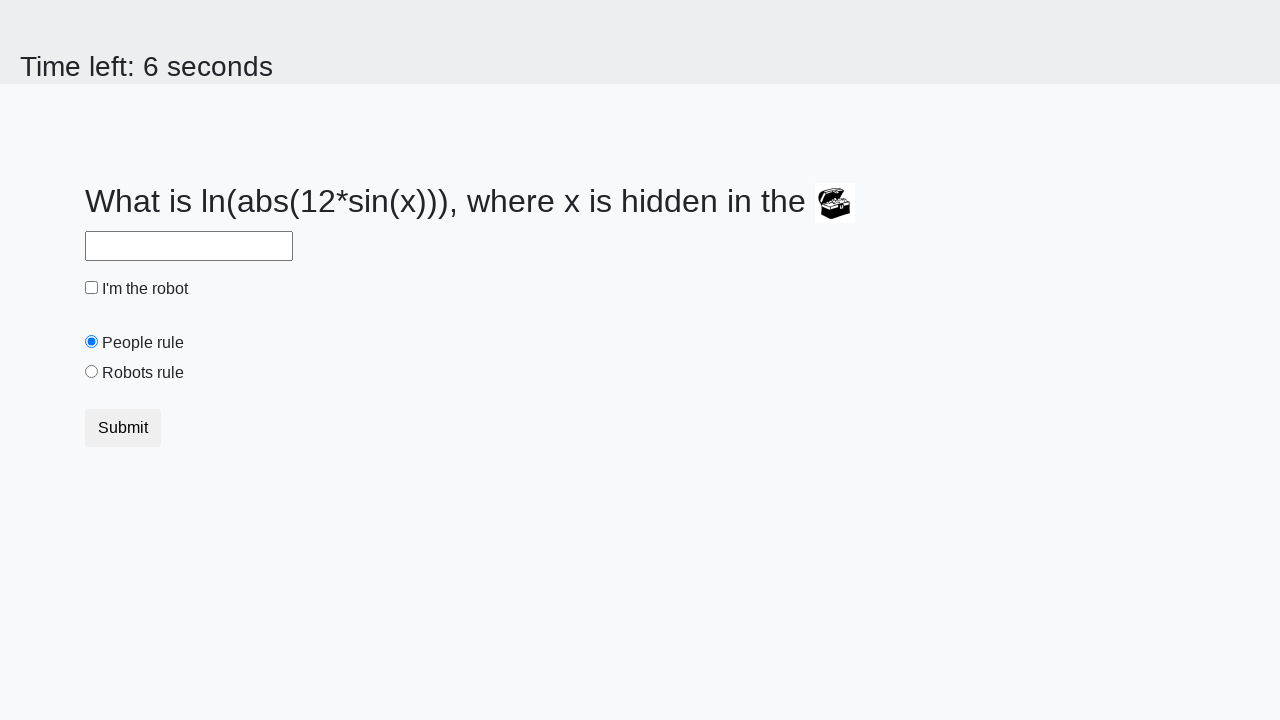

Filled answer field with calculated result on #answer
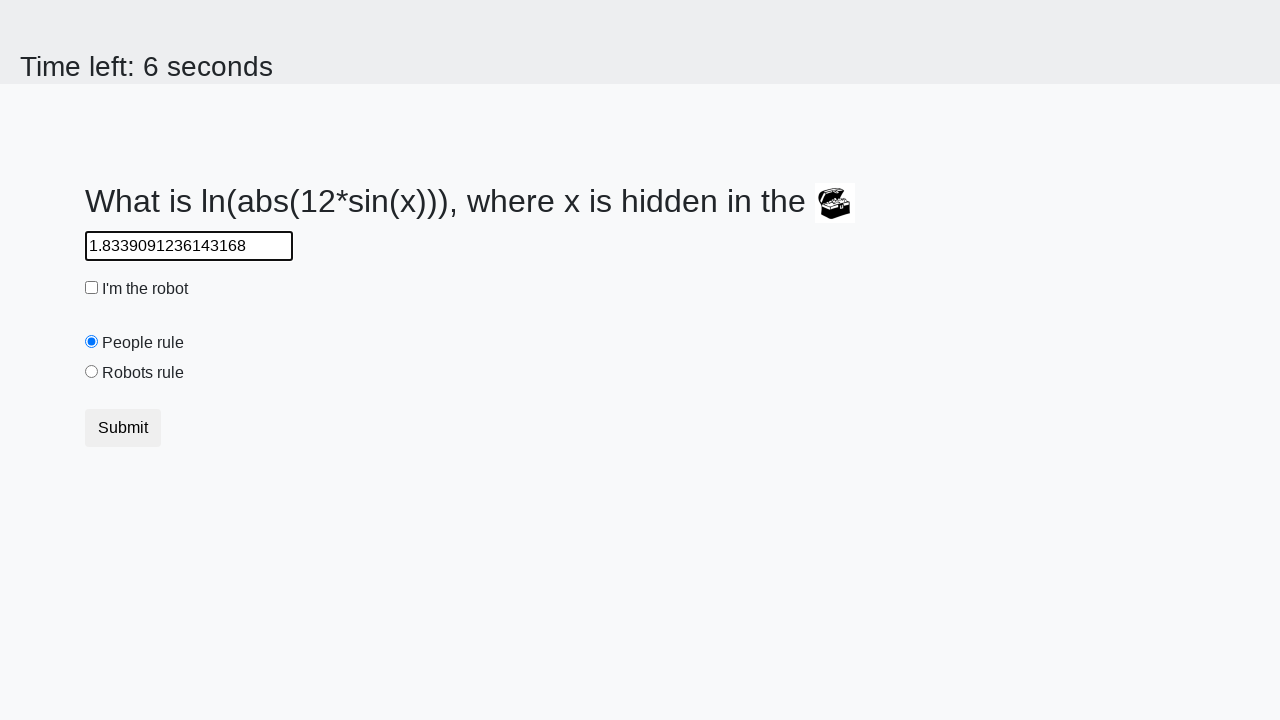

Checked 'I am a robot' checkbox at (92, 288) on #robotCheckbox
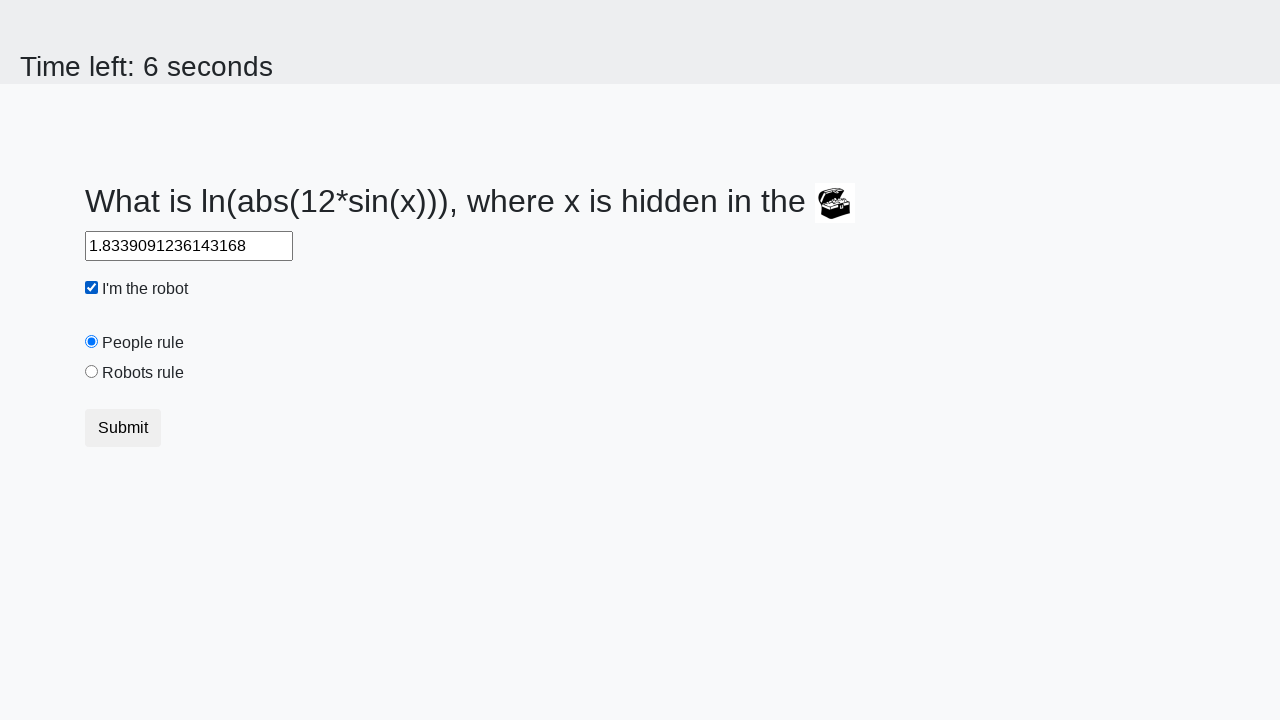

Checked 'Robots rule' checkbox at (92, 372) on #robotsRule
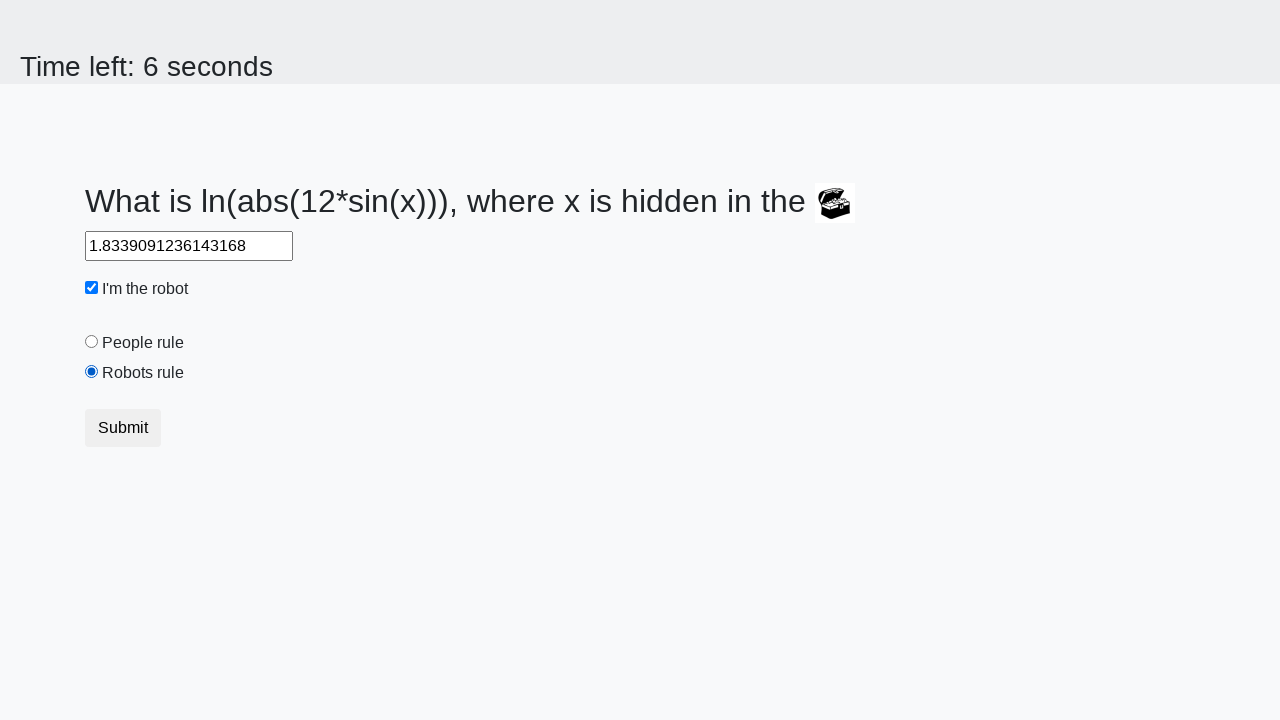

Submit button became available
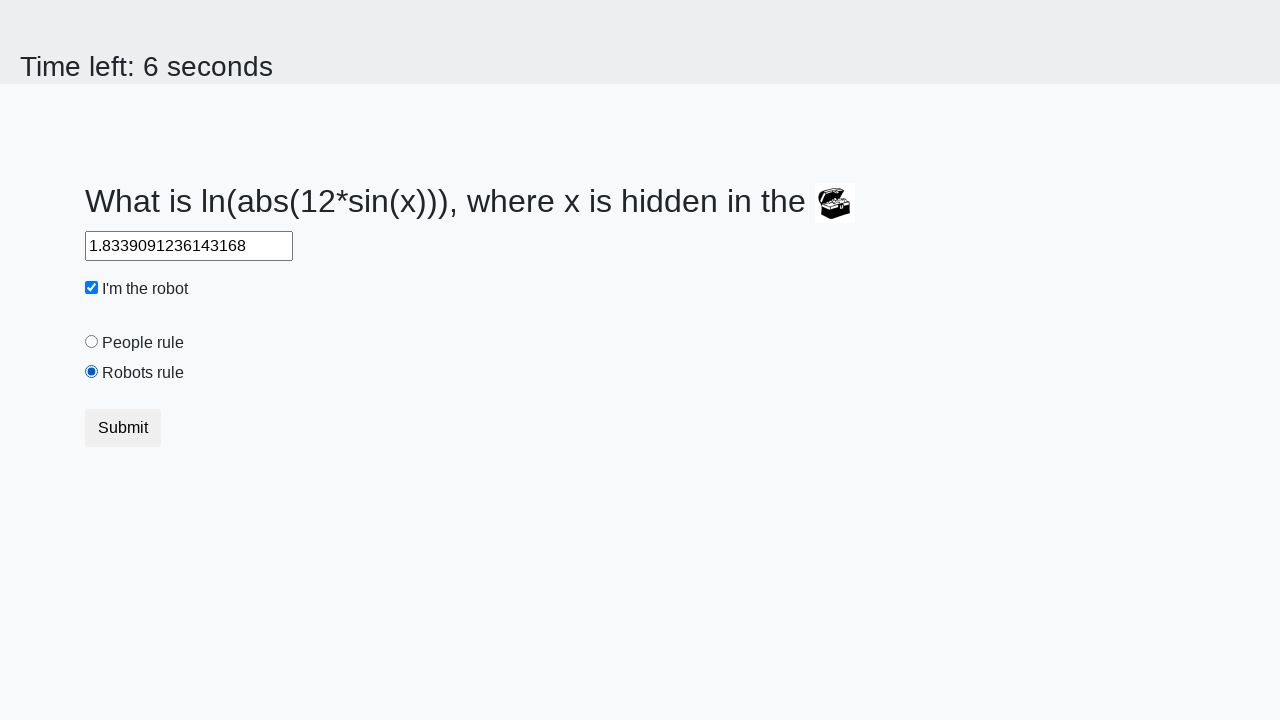

Clicked submit button to complete form at (123, 428) on button.btn
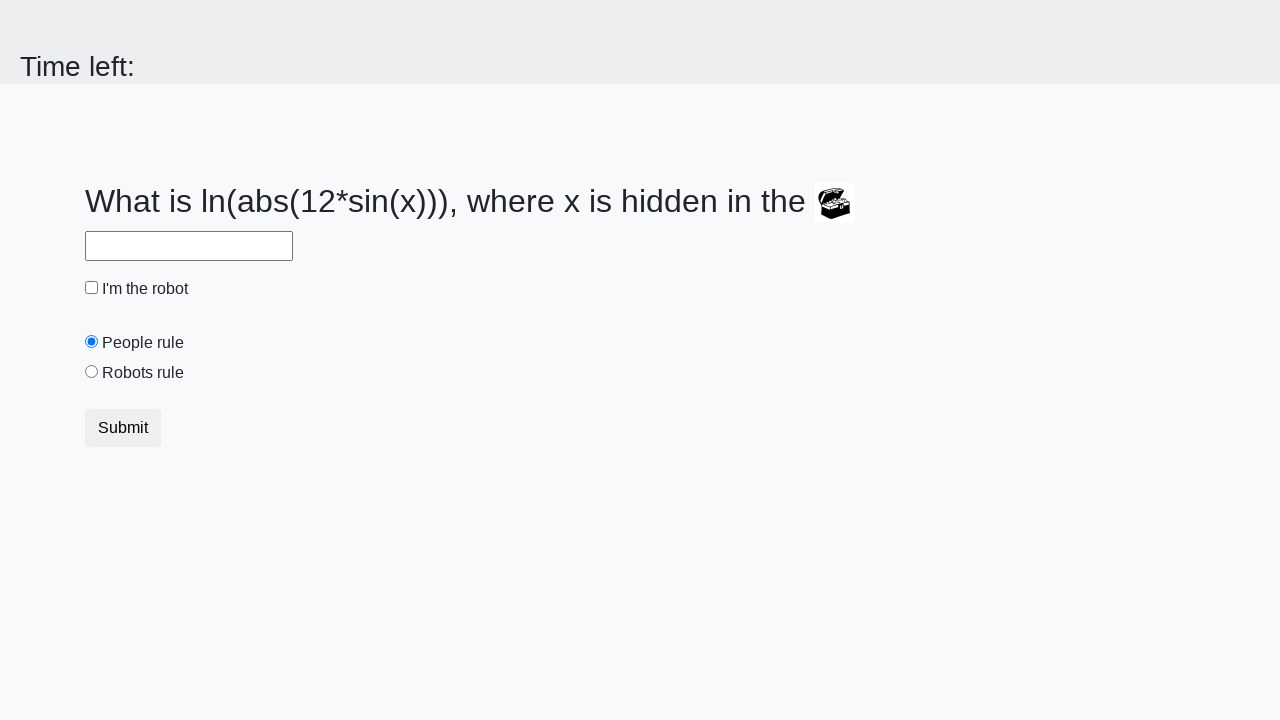

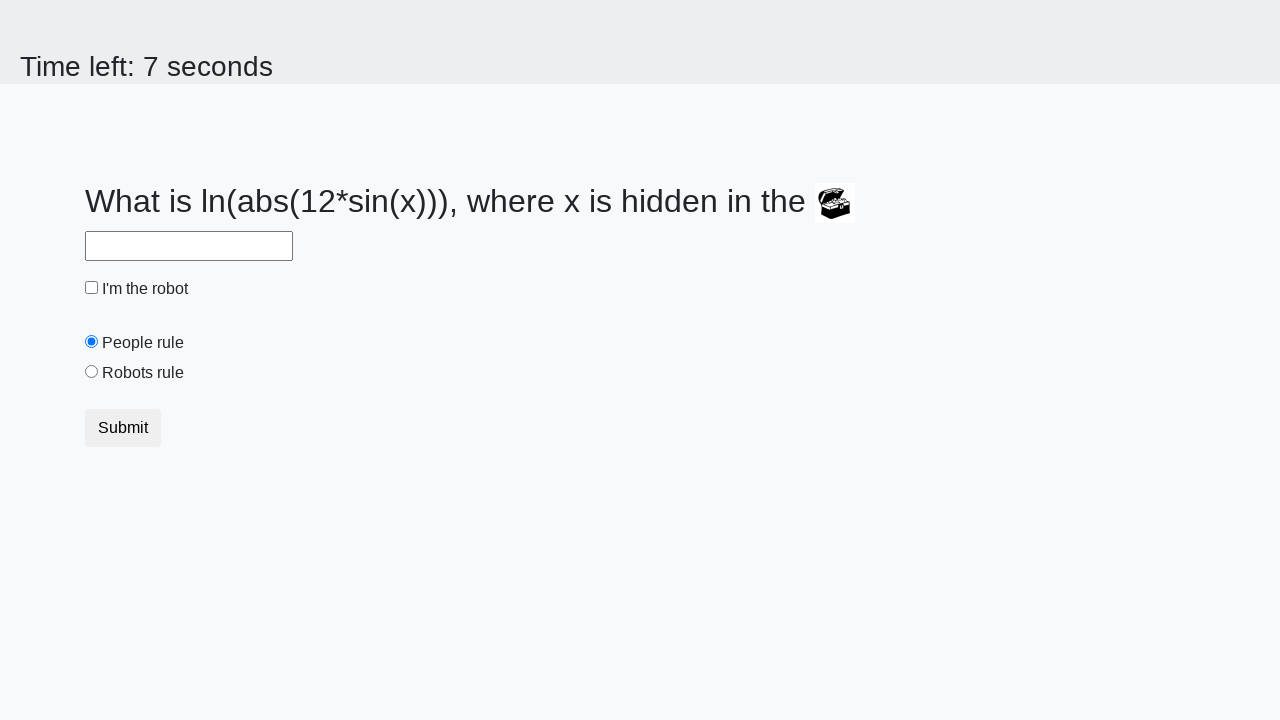